Tests dropdown navigation using keyboard arrow keys by clicking on a dropdown and navigating through options with arrow up and down keys

Starting URL: https://rahulshettyacademy.com/AutomationPractice/

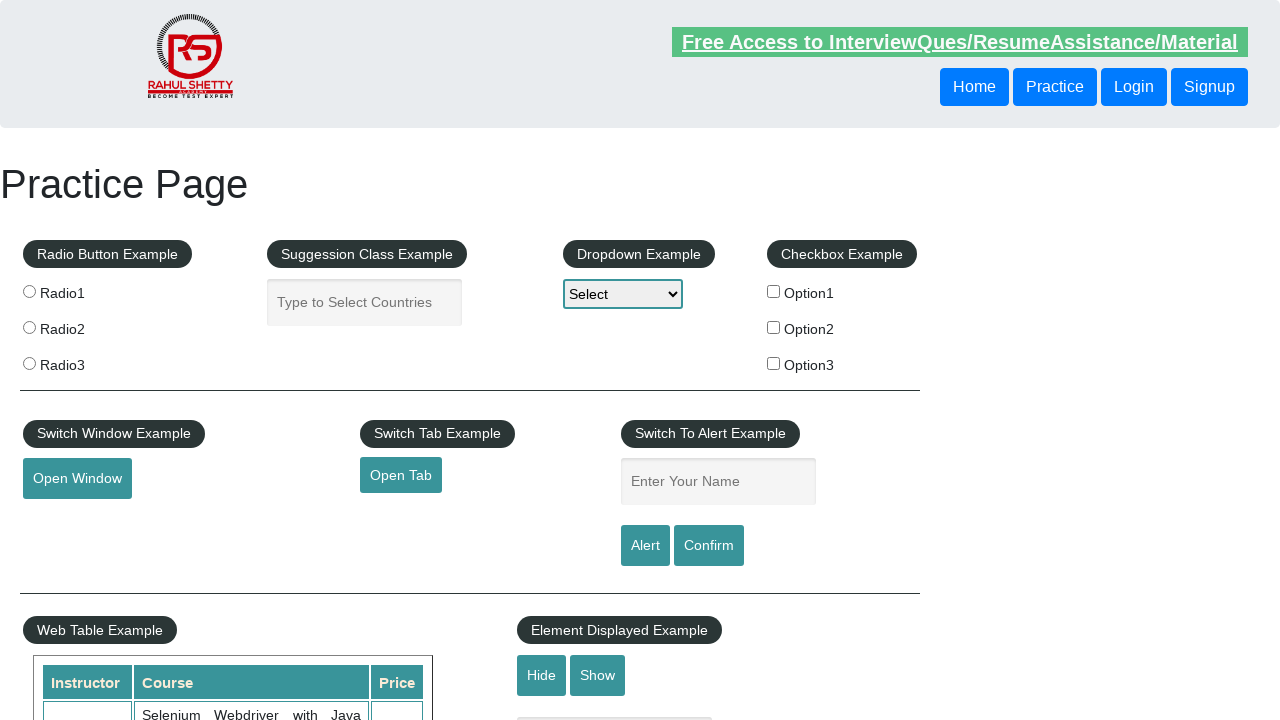

Clicked on dropdown element to open it at (623, 294) on select#dropdown-class-example
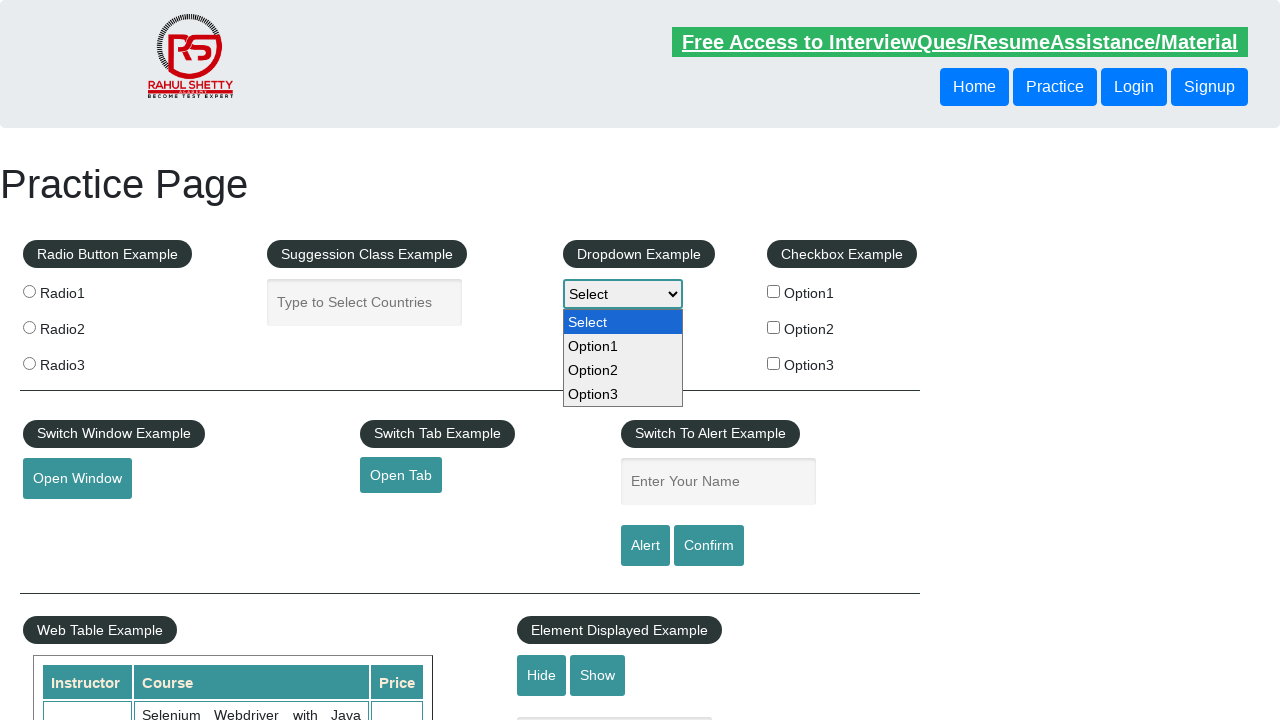

Pressed ArrowDown key to navigate to next dropdown option
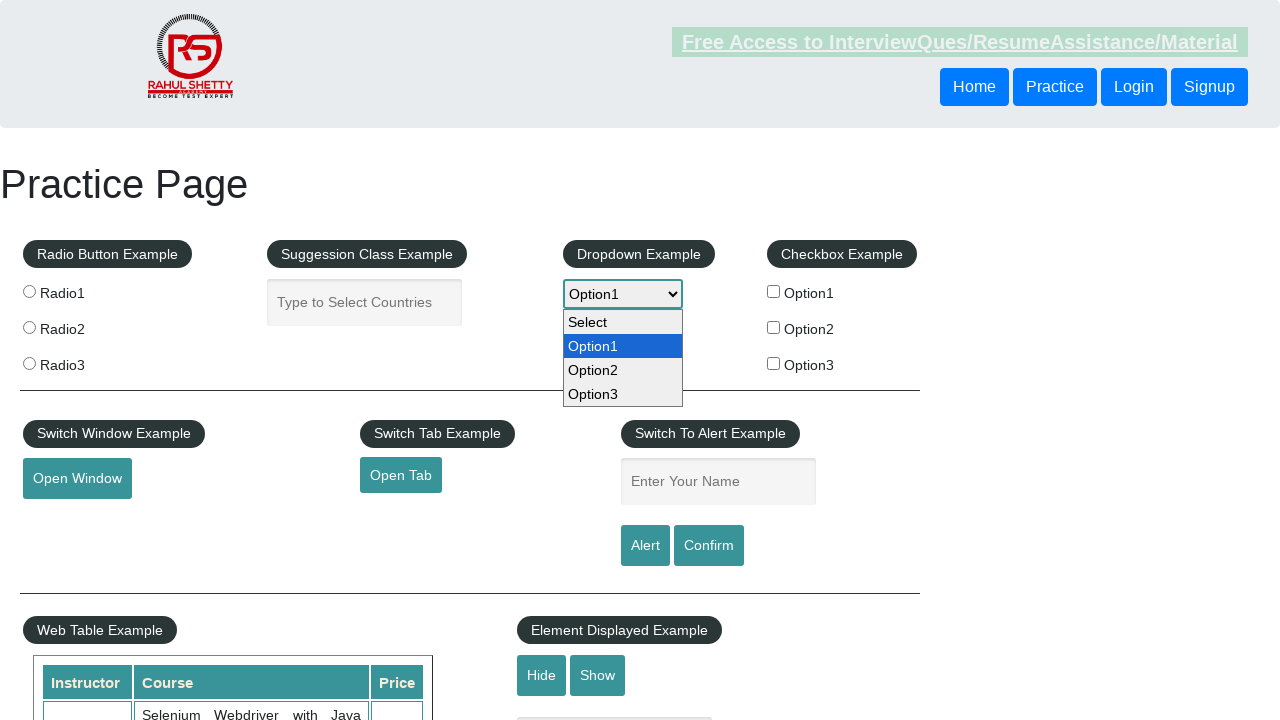

Pressed ArrowDown key again to navigate to next dropdown option
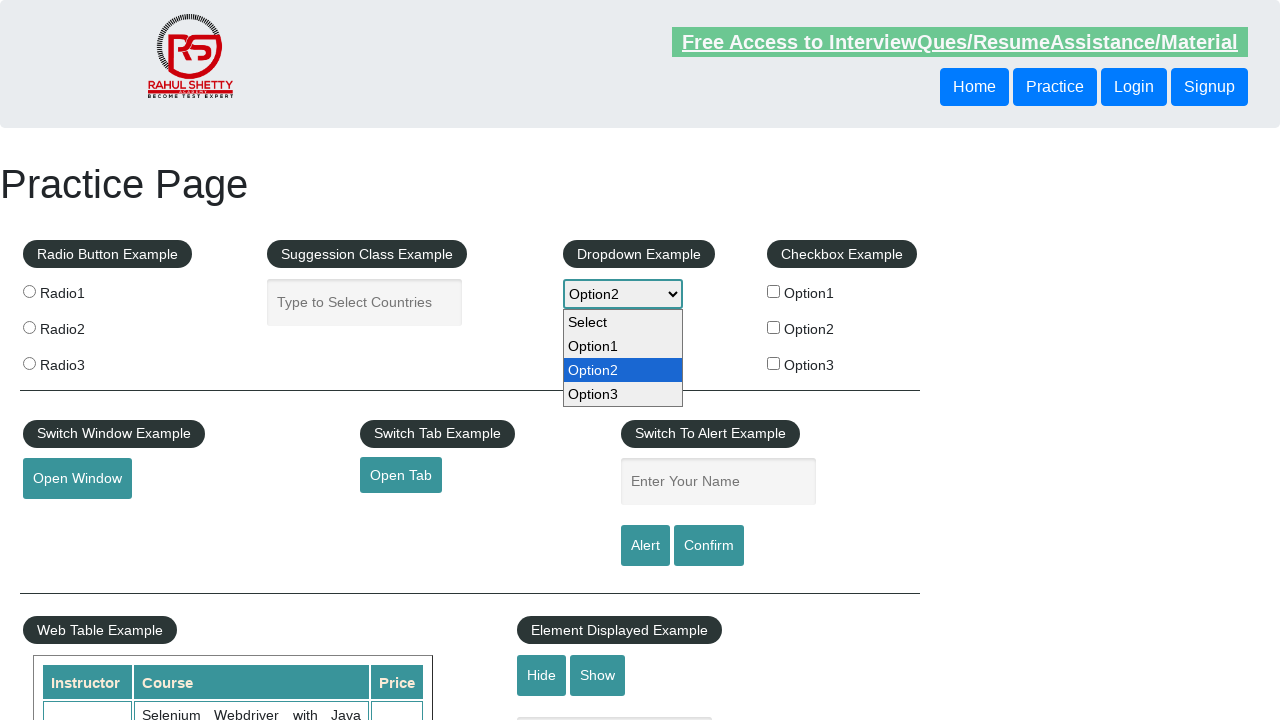

Pressed ArrowUp key to navigate to previous dropdown option
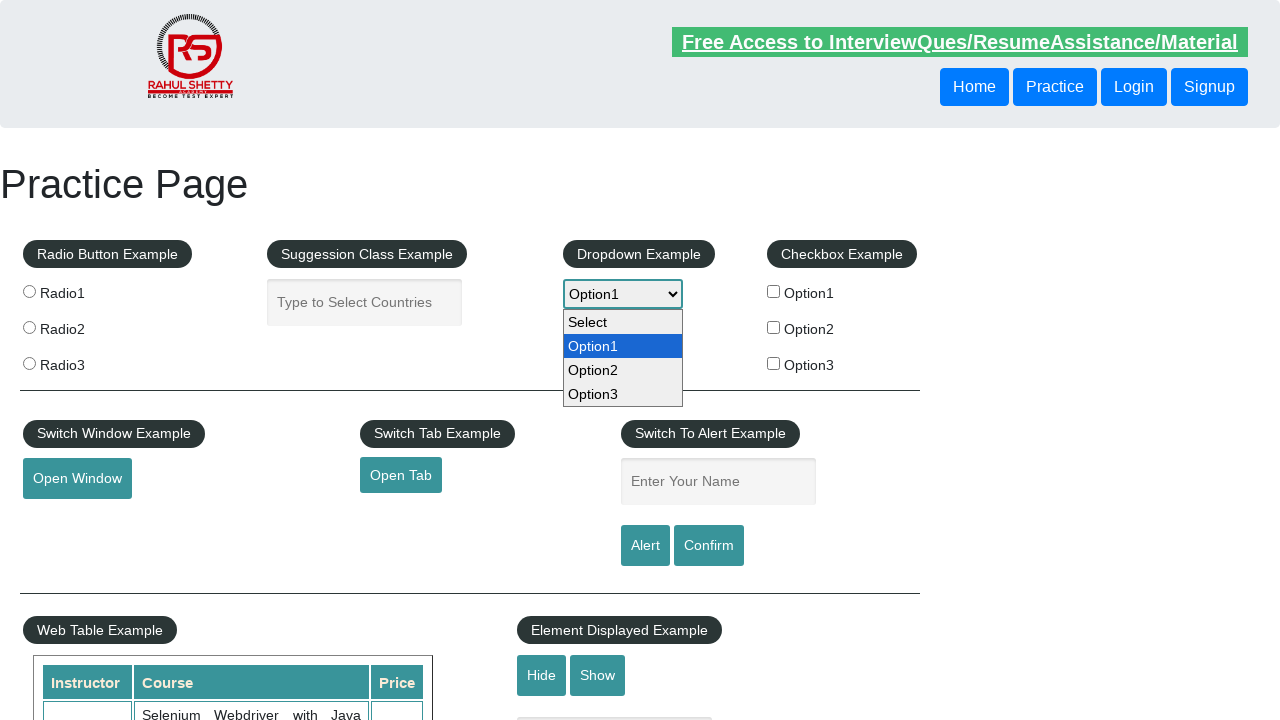

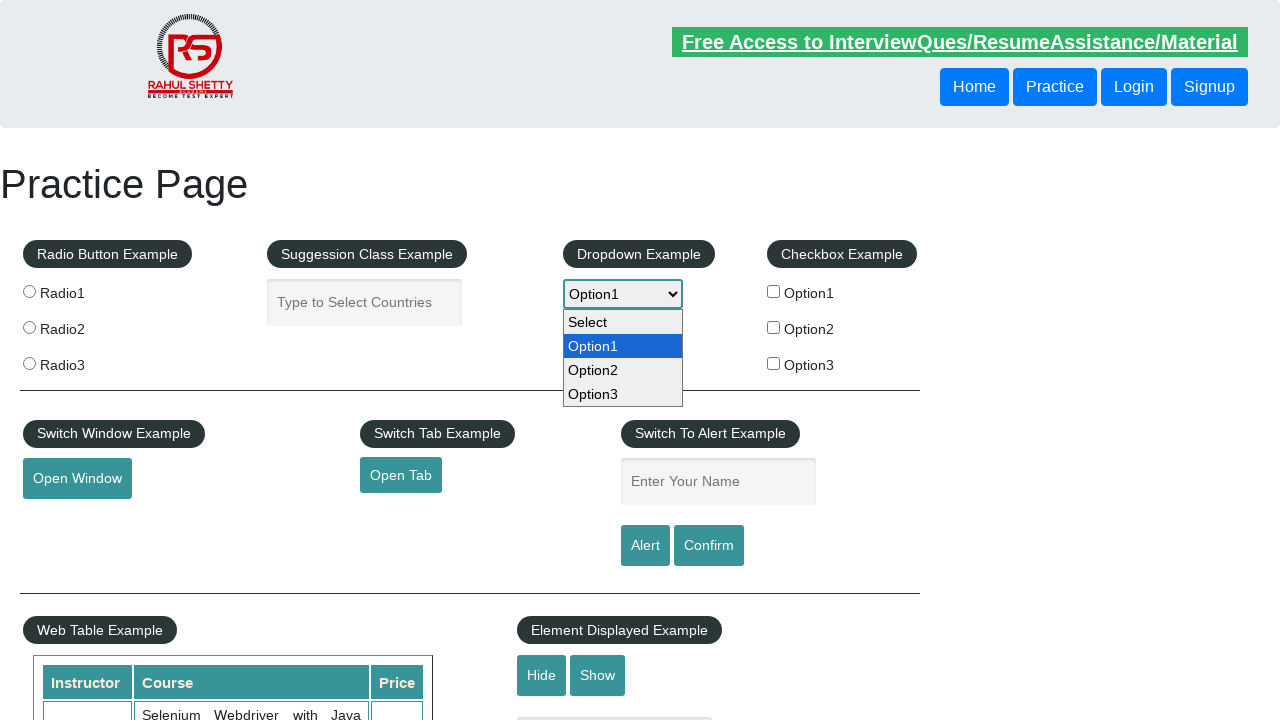